Tests an e-commerce flow by searching for products, adding them to cart, proceeding to checkout, and applying a promo code

Starting URL: https://rahulshettyacademy.com/seleniumPractise/

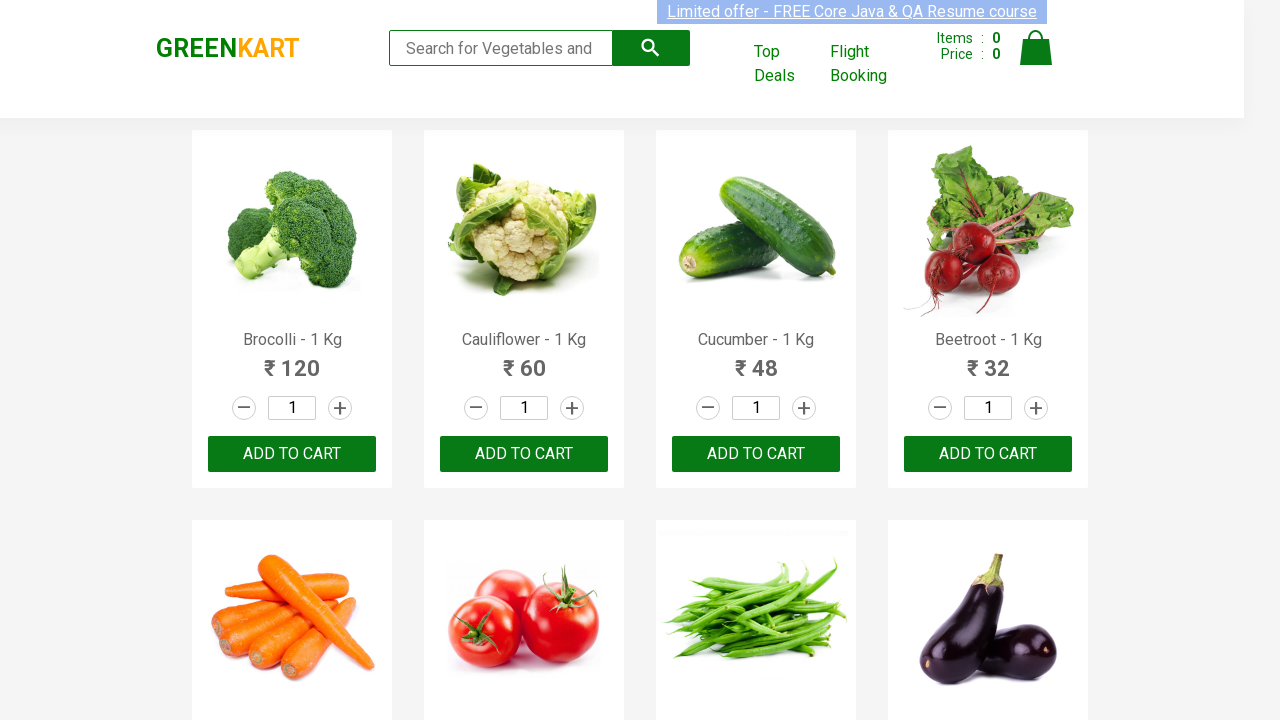

Filled search field with 'ber' on input.search-keyword
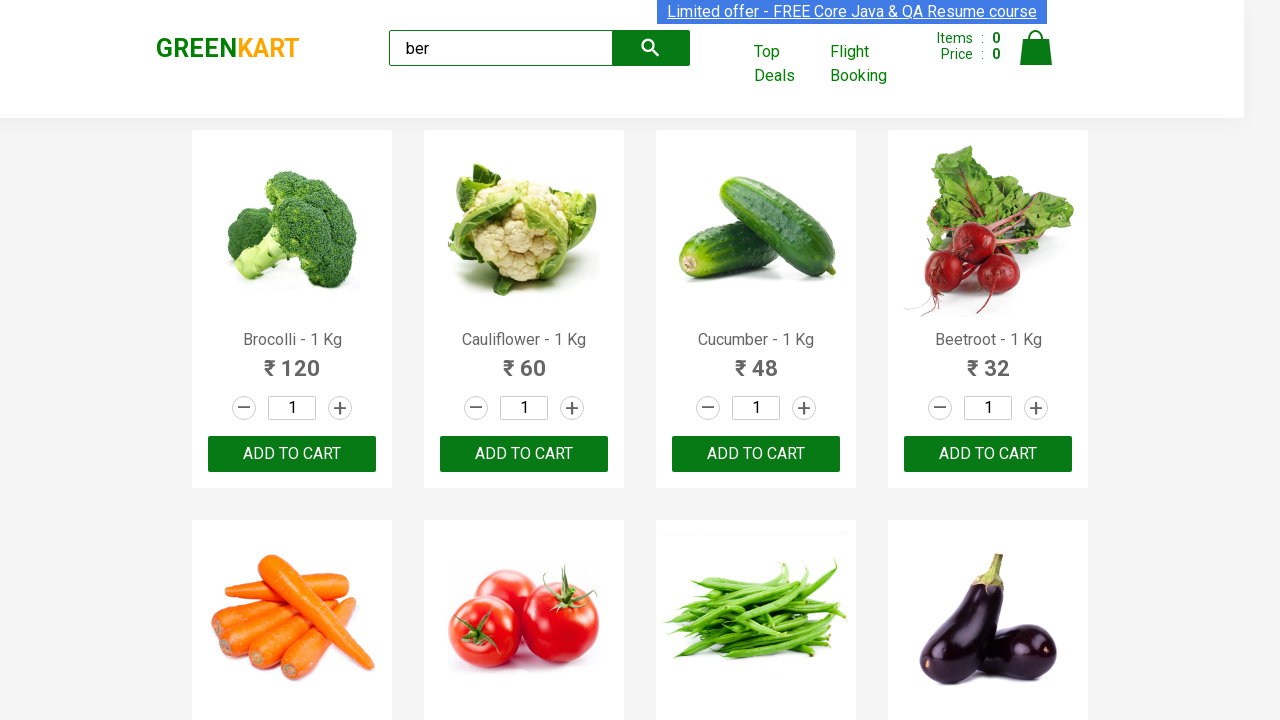

Waited 4 seconds for search results to load
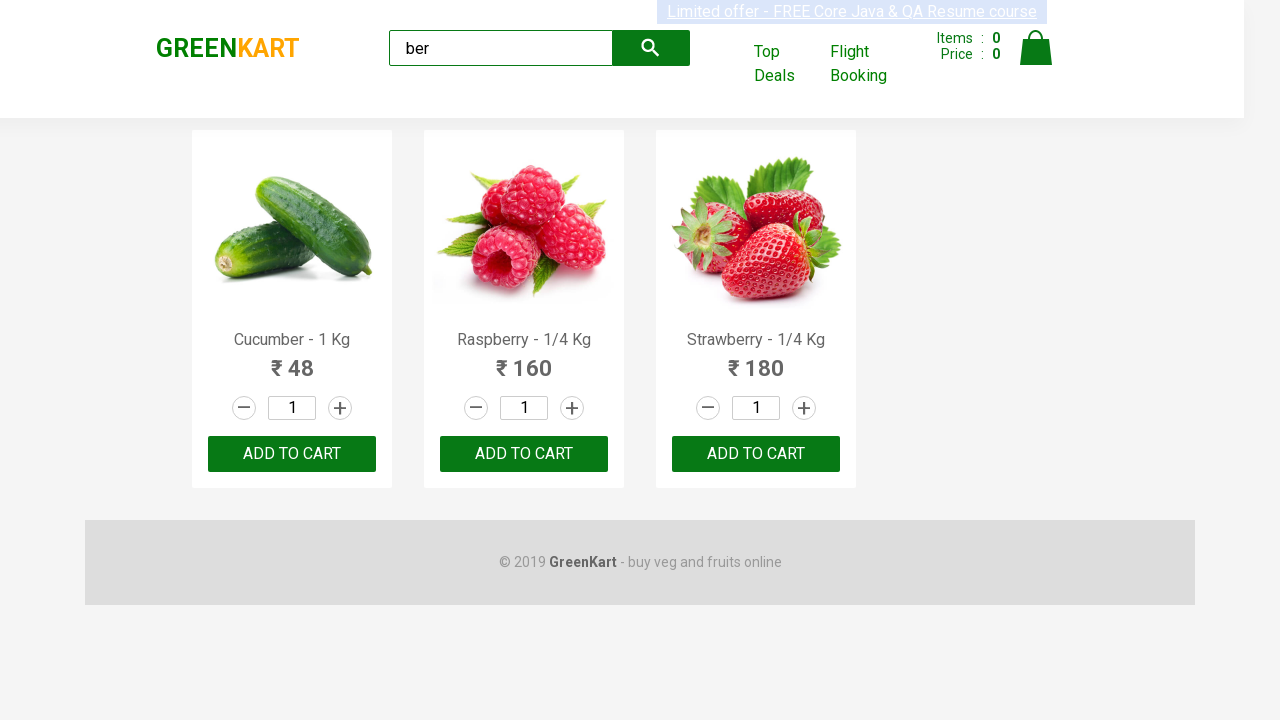

Located all product elements
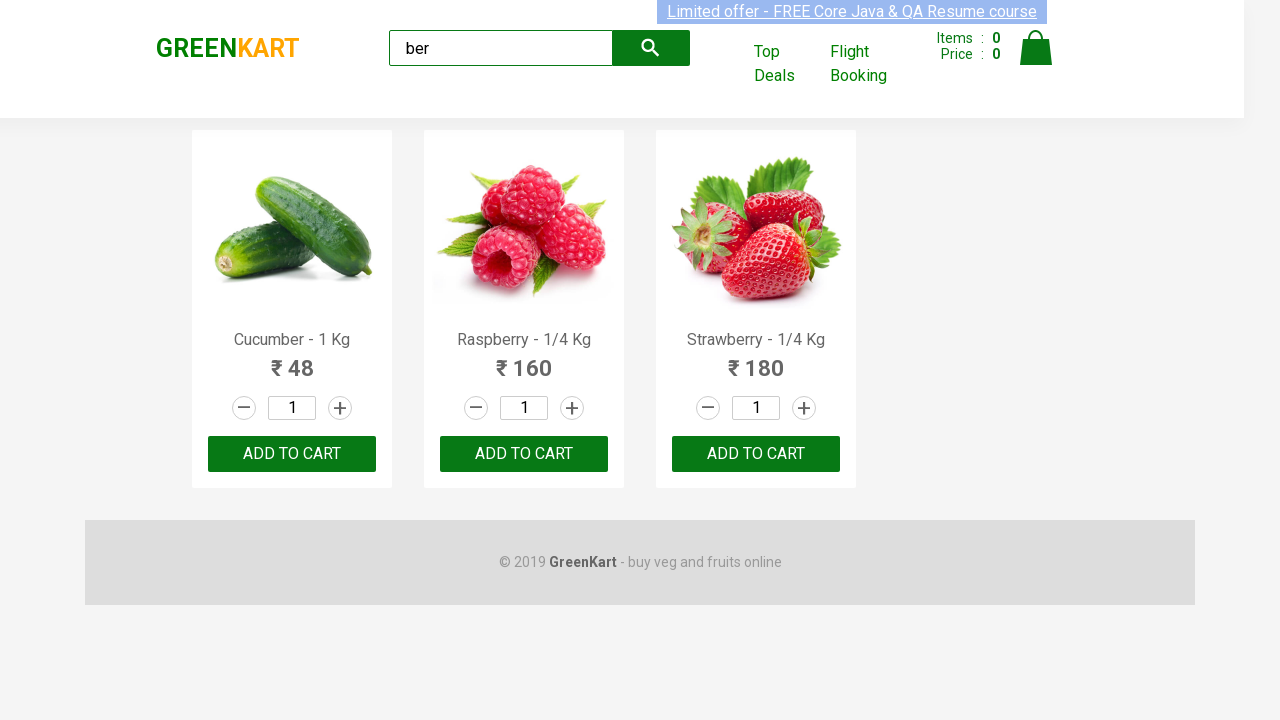

Verified that 3 products are displayed
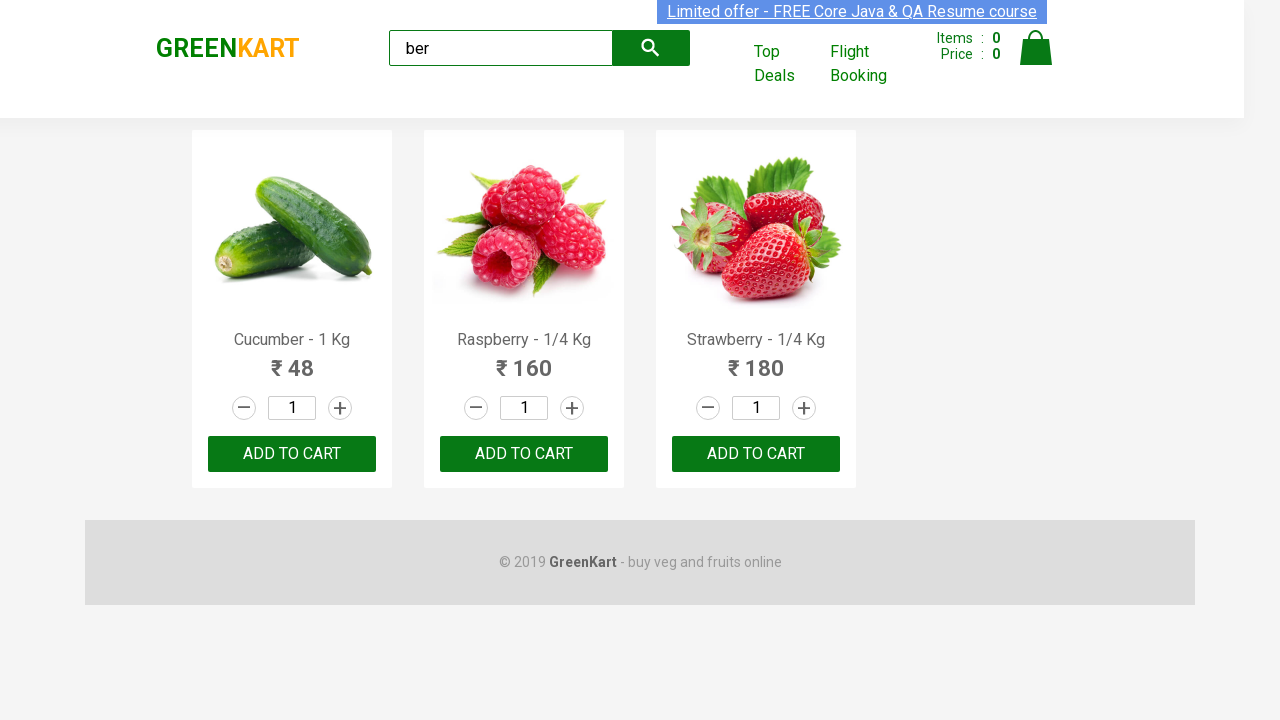

Located all product add-to-cart buttons
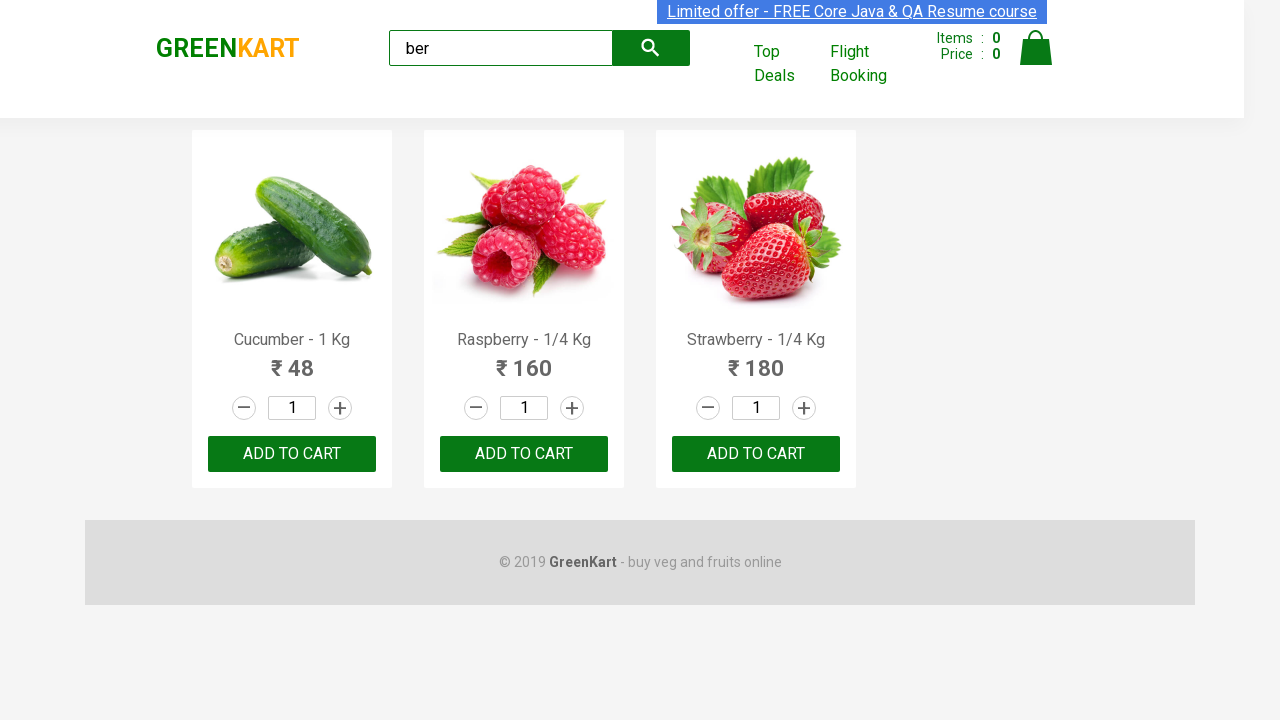

Clicked add-to-cart button for a product at (292, 454) on xpath=//div[@class='product-action']/button >> nth=0
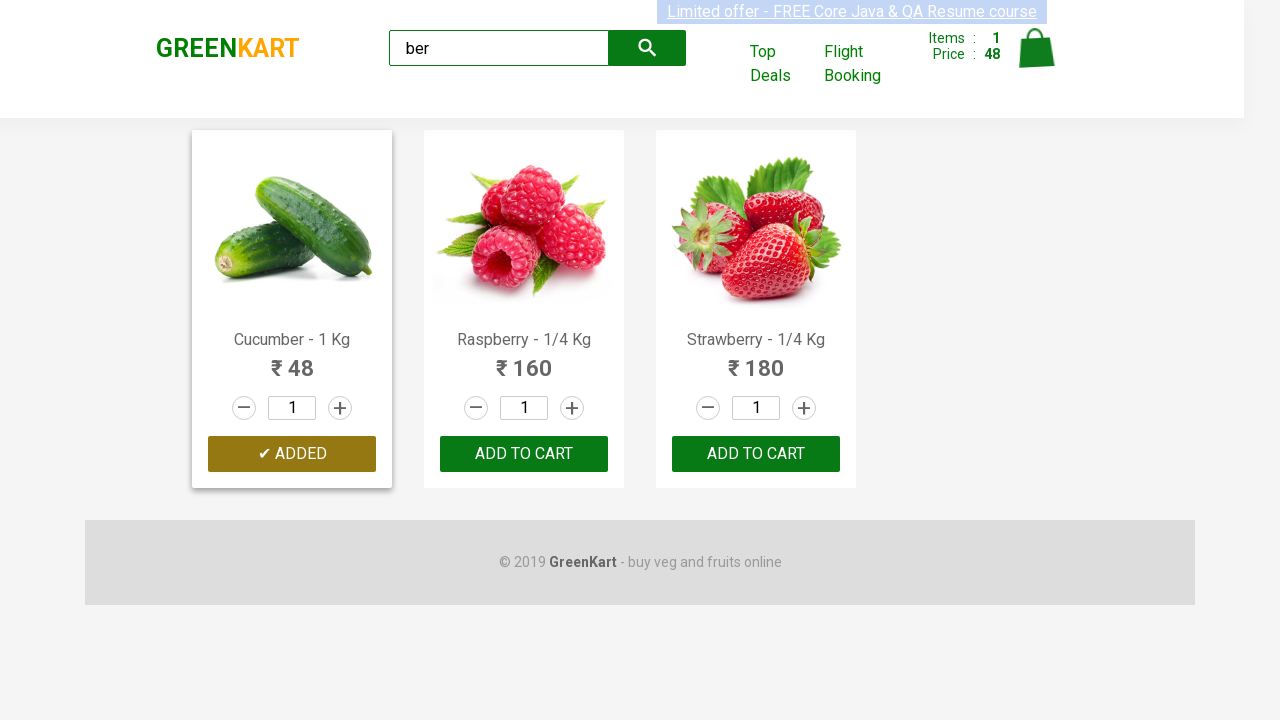

Clicked add-to-cart button for a product at (524, 454) on xpath=//div[@class='product-action']/button >> nth=1
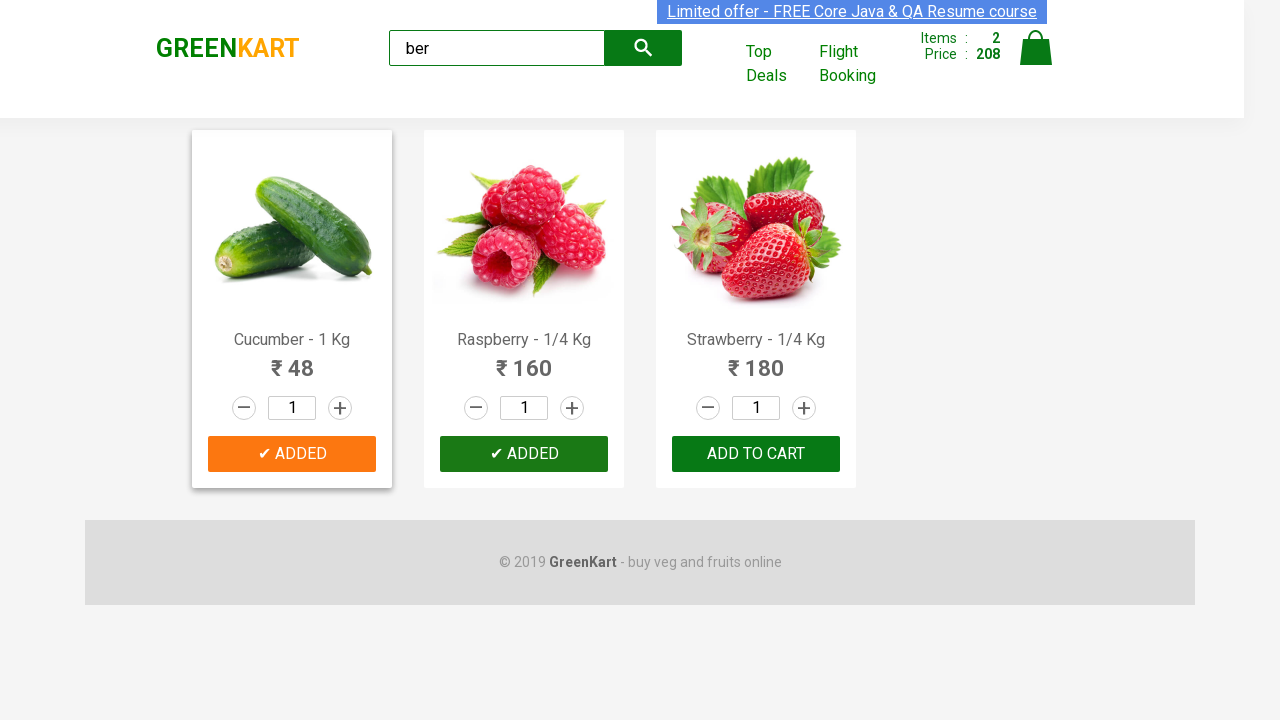

Clicked add-to-cart button for a product at (756, 454) on xpath=//div[@class='product-action']/button >> nth=2
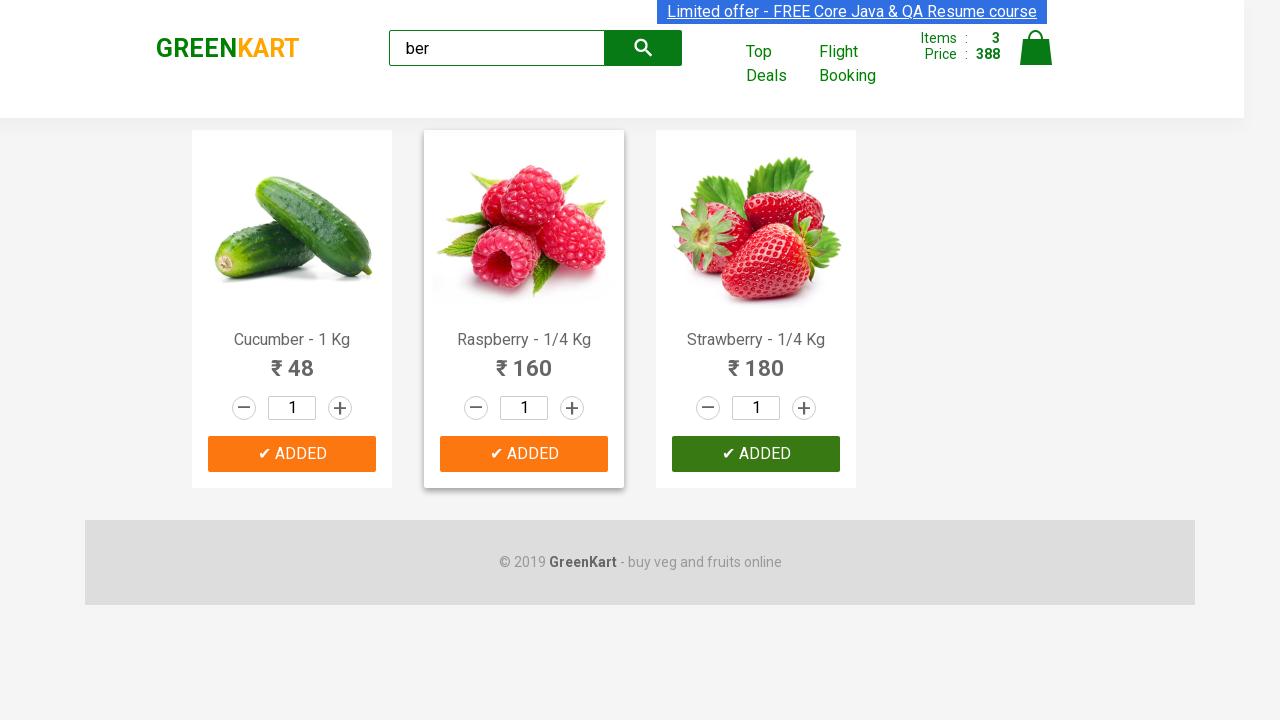

Clicked cart icon to open cart at (1036, 48) on xpath=//img[@alt='Cart']
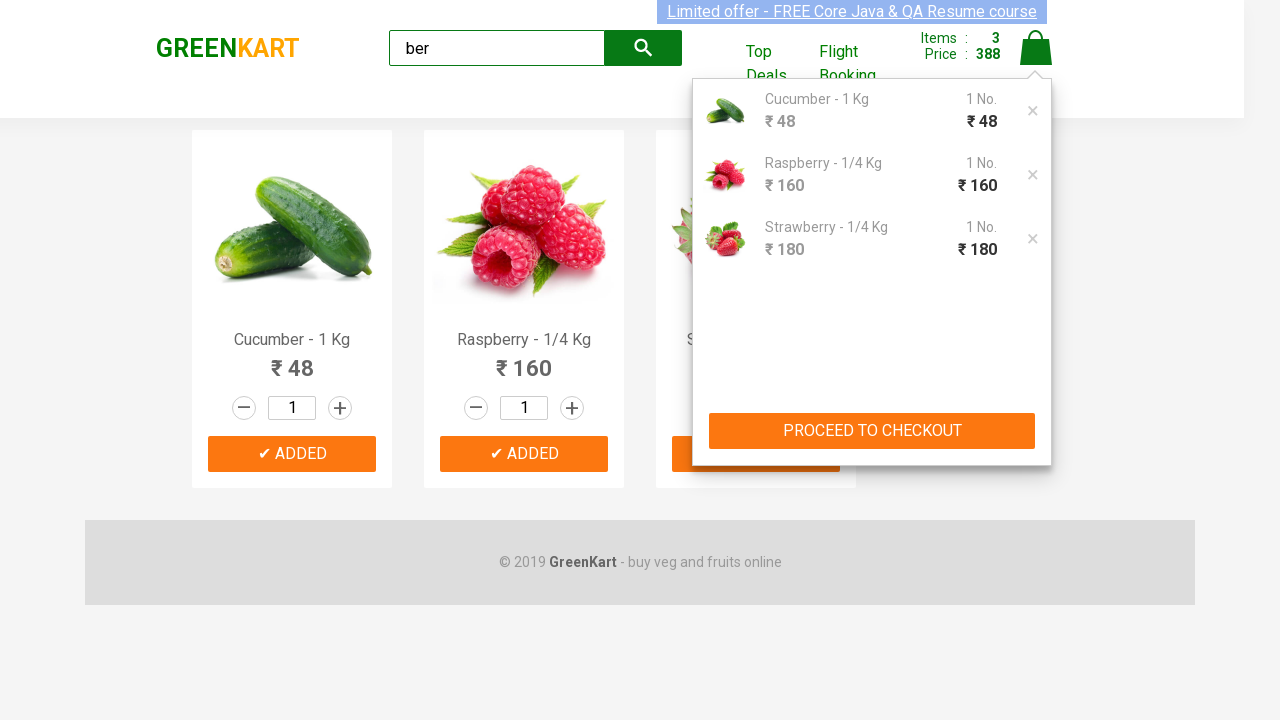

Clicked 'PROCEED TO CHECKOUT' button at (872, 431) on xpath=//button[text()='PROCEED TO CHECKOUT']
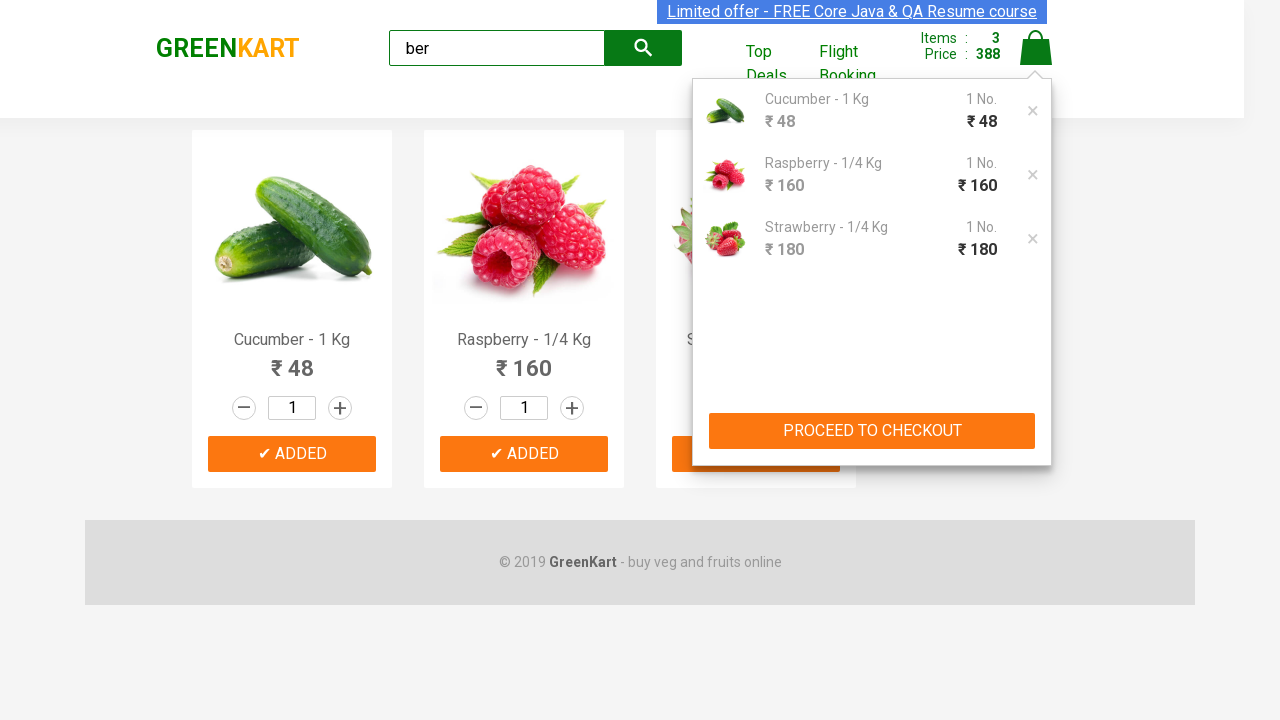

Promo code field appeared and loaded
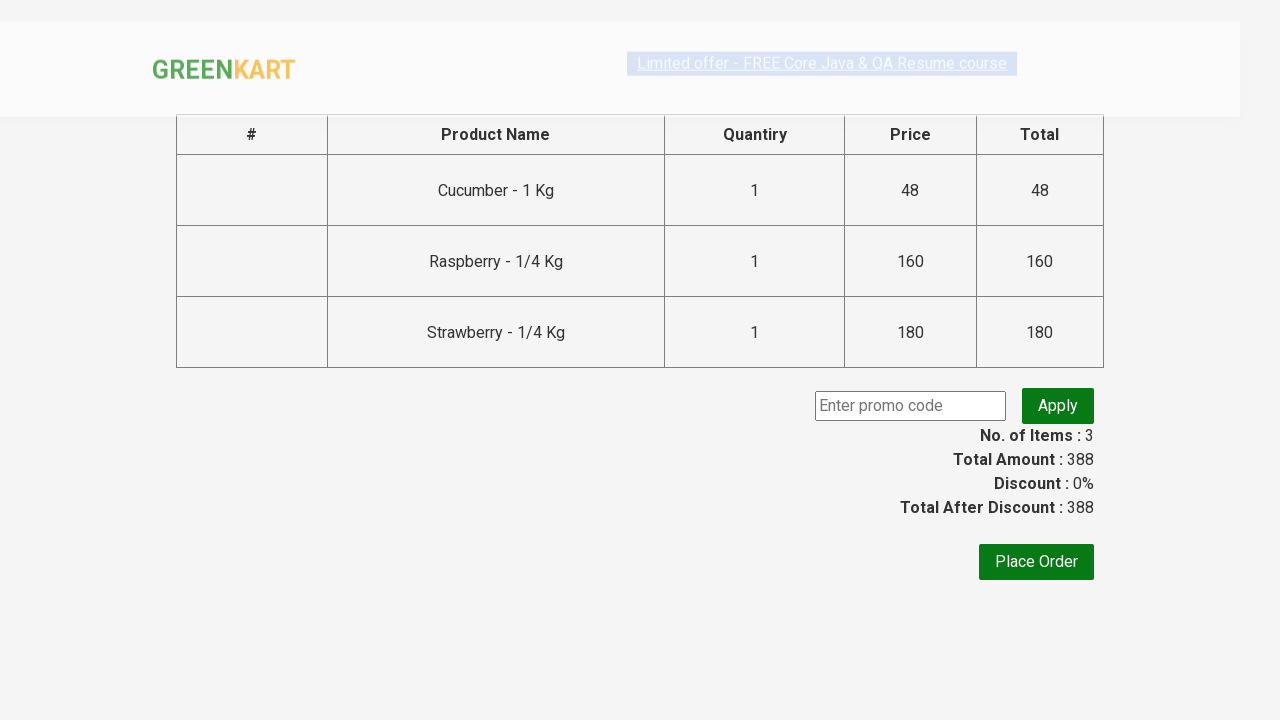

Entered promo code 'rahulshettyacademy' on .promoCode
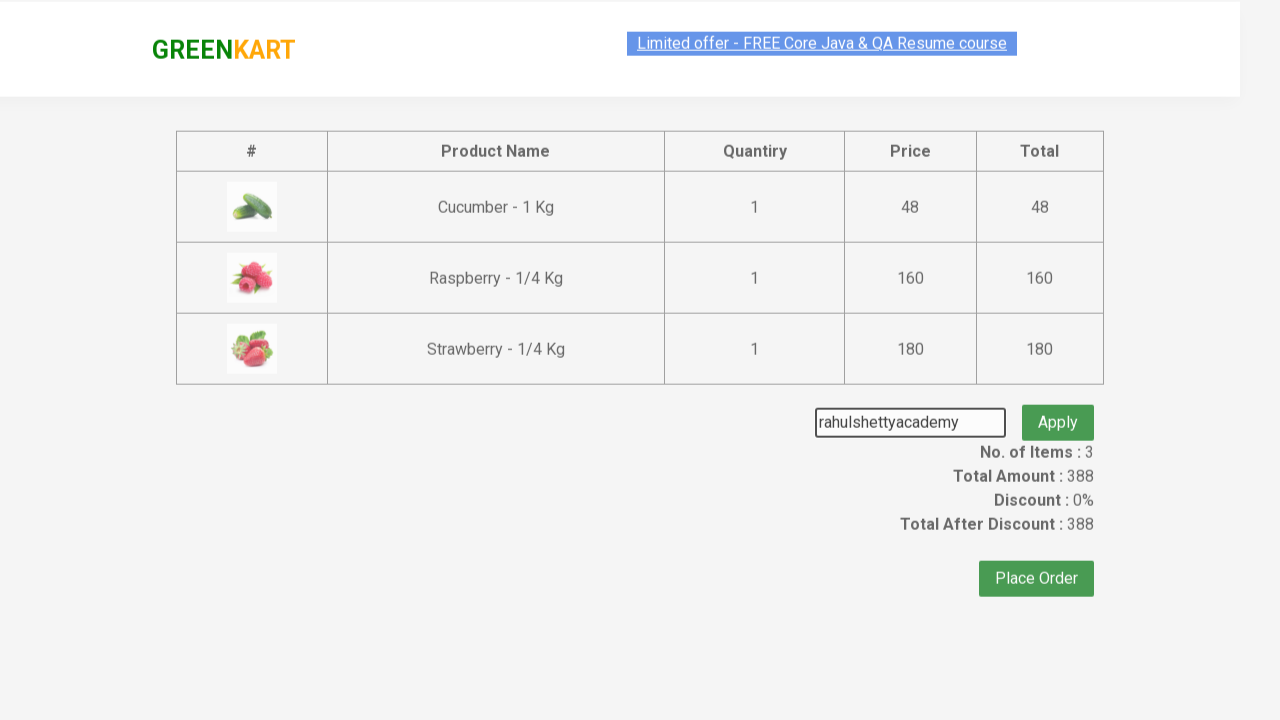

Clicked button to apply promo code at (1058, 406) on .promoBtn
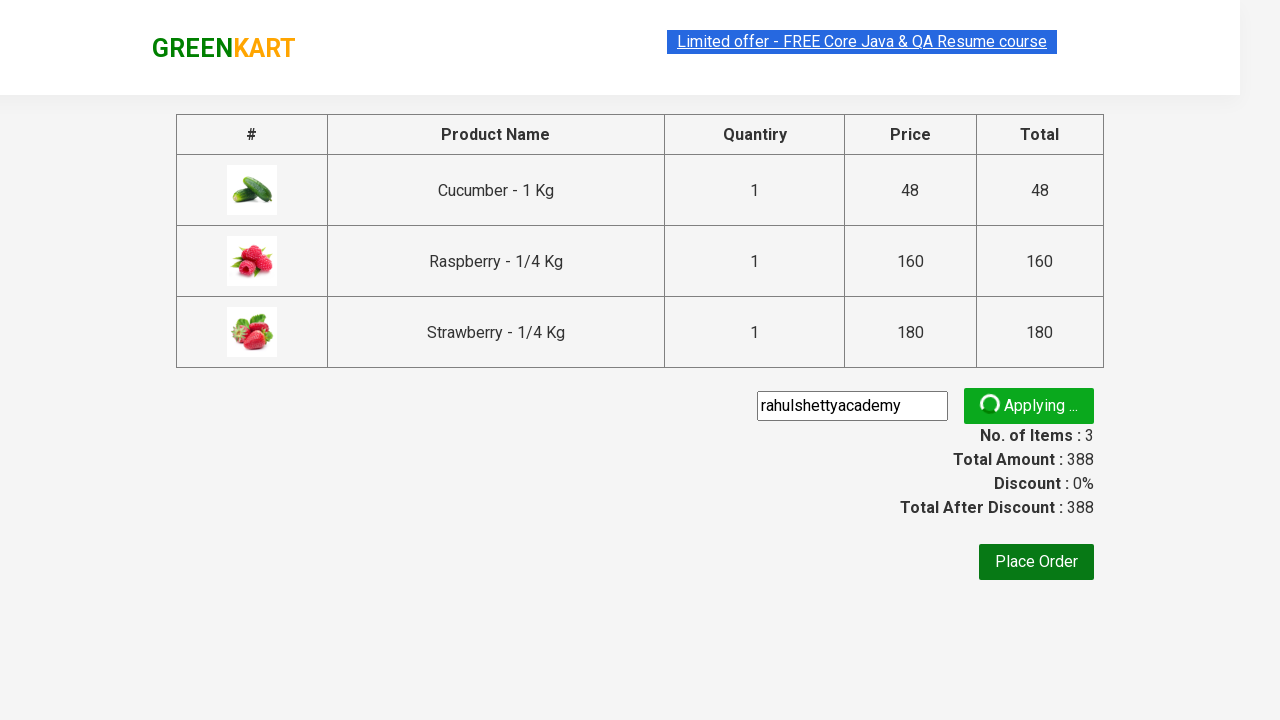

Promo confirmation message appeared
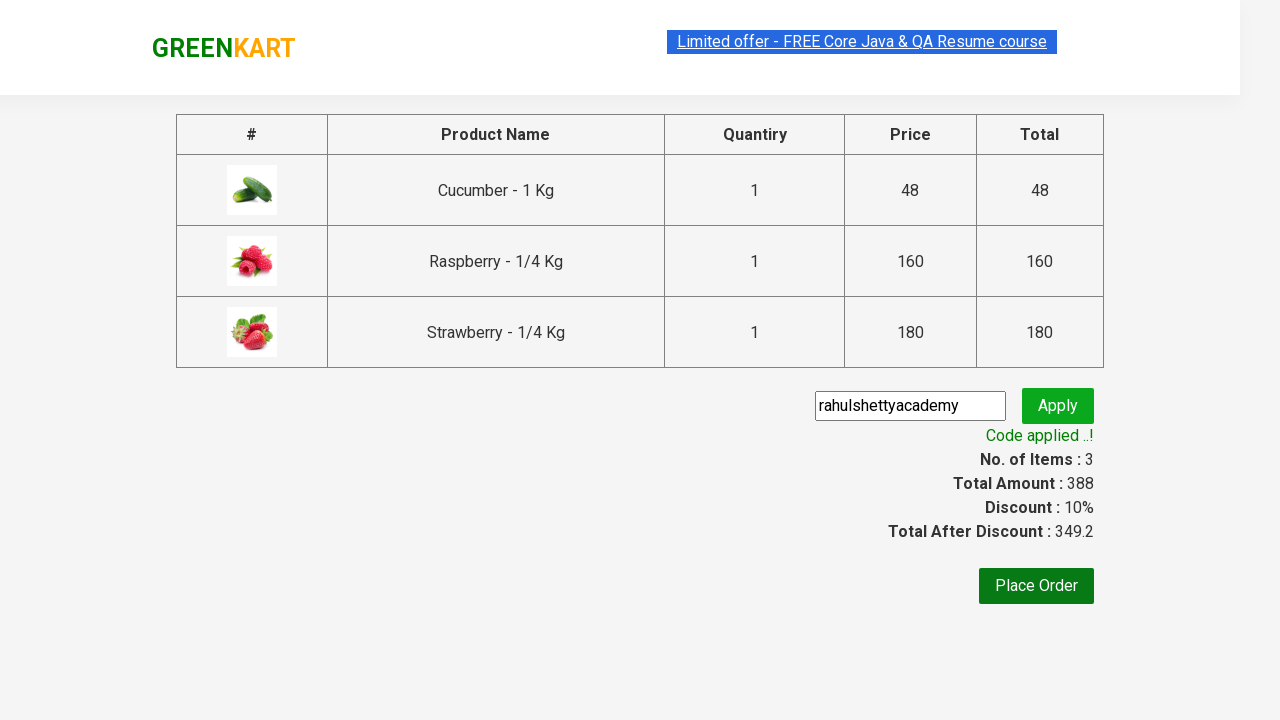

Retrieved promo confirmation message: Code applied ..!
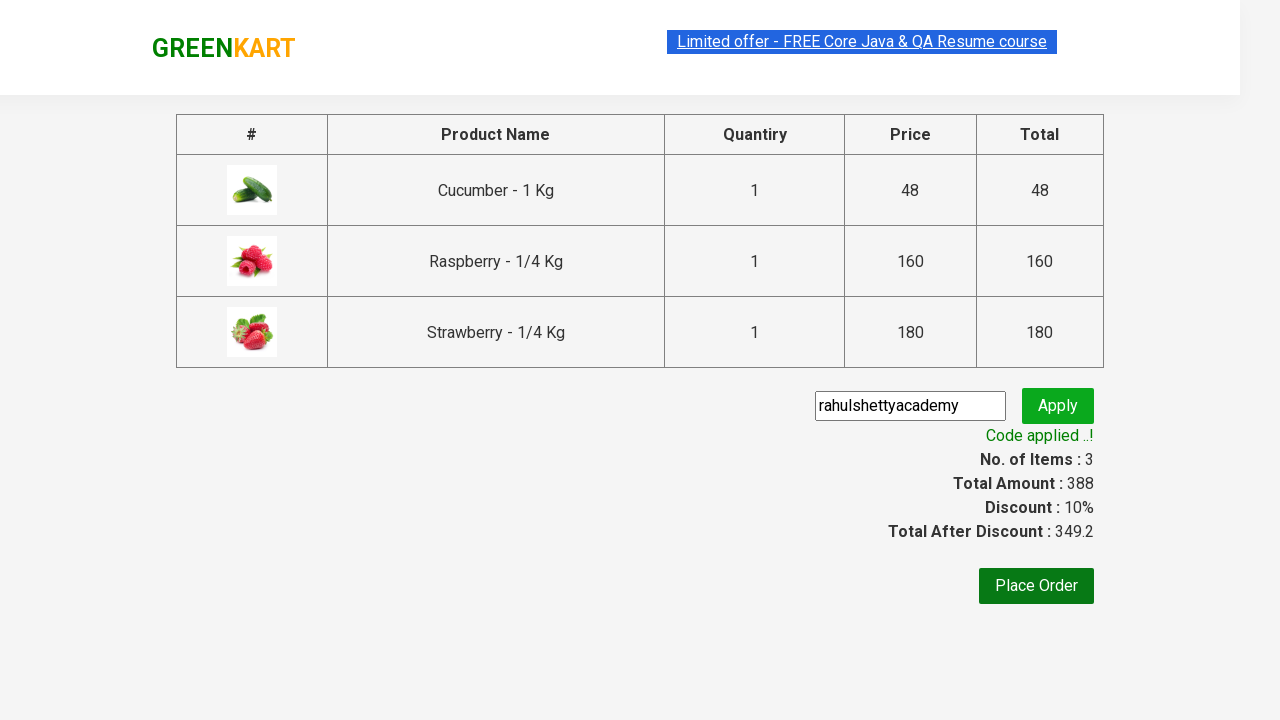

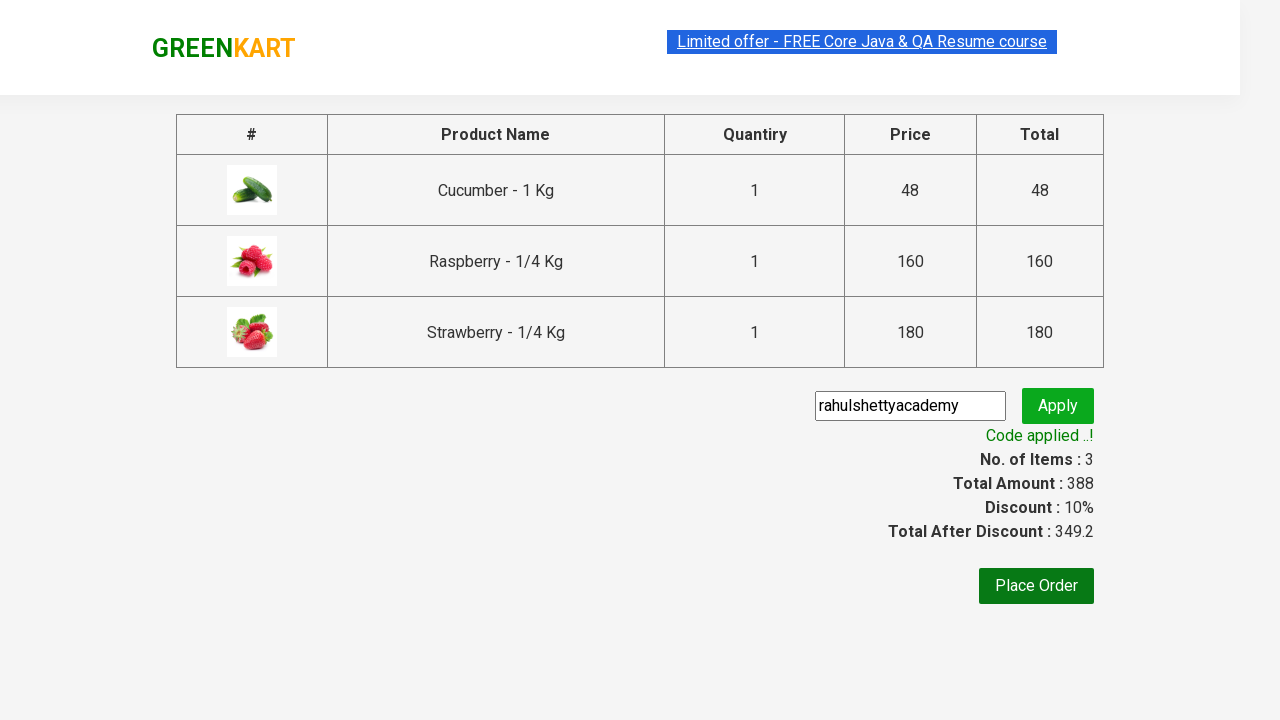